Tests JavaScript alert handling by triggering a confirmation dialog and accepting it, then verifying the result message

Starting URL: https://the-internet.herokuapp.com/javascript_alerts

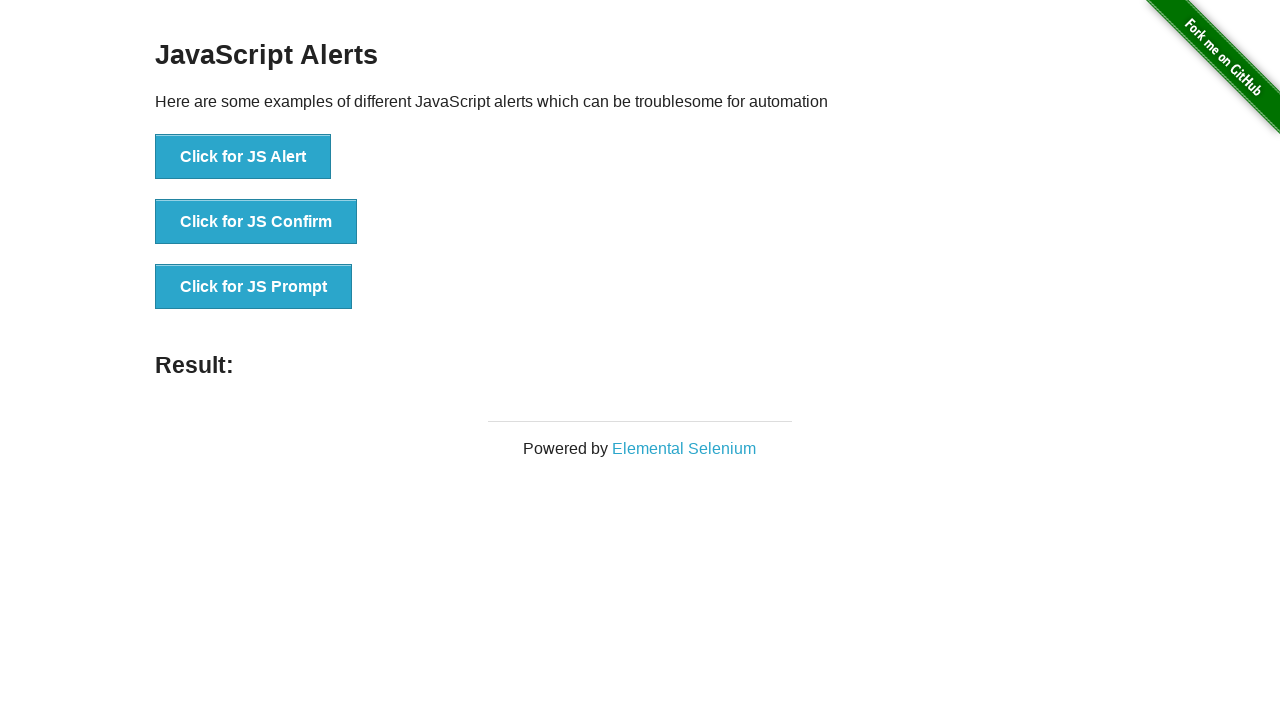

Clicked confirmation dialog button at (256, 222) on xpath=//button[@onclick='jsConfirm()']
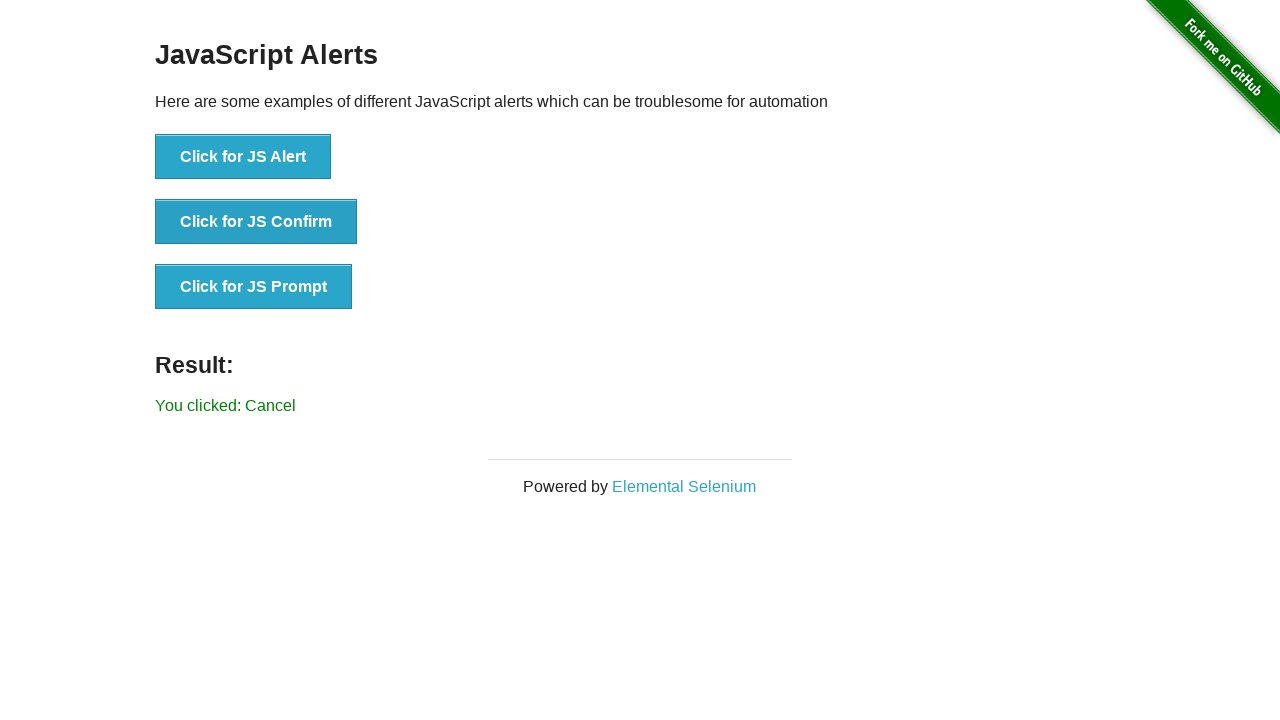

Set up dialog handler to accept confirmation
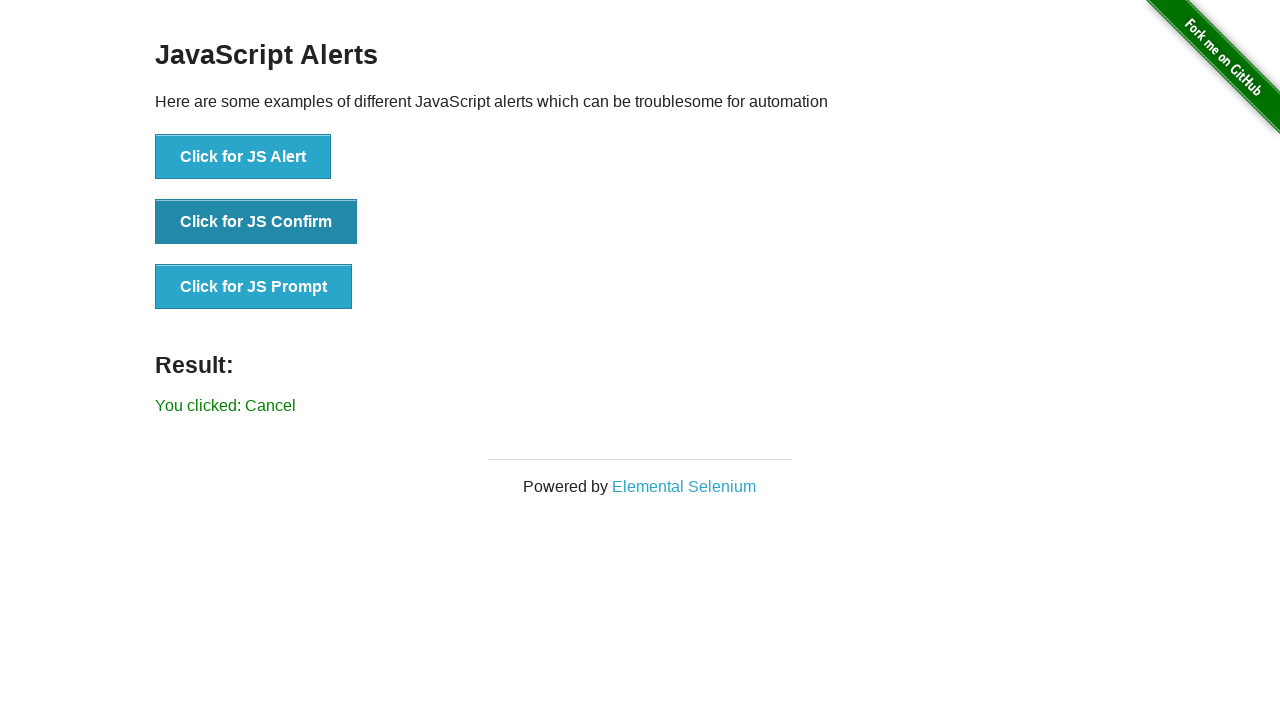

Clicked confirmation dialog button again to trigger dialog with handler active at (256, 222) on xpath=//button[@onclick='jsConfirm()']
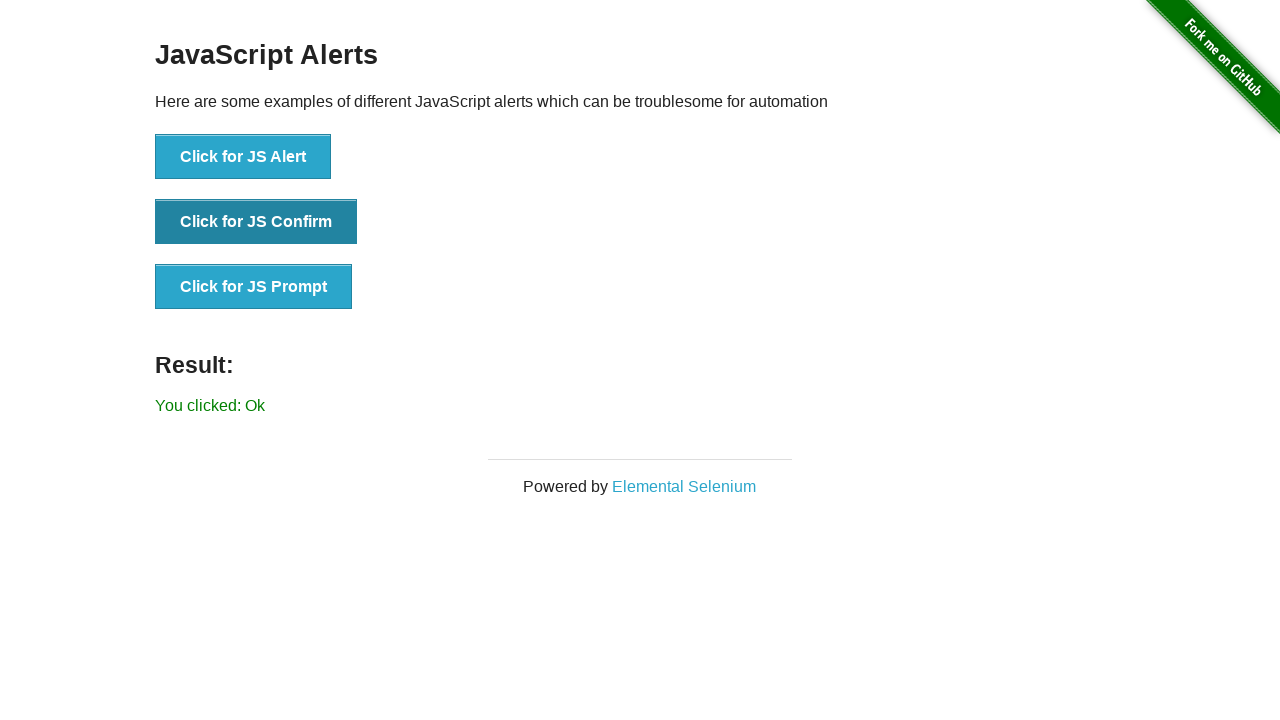

Retrieved result text from page
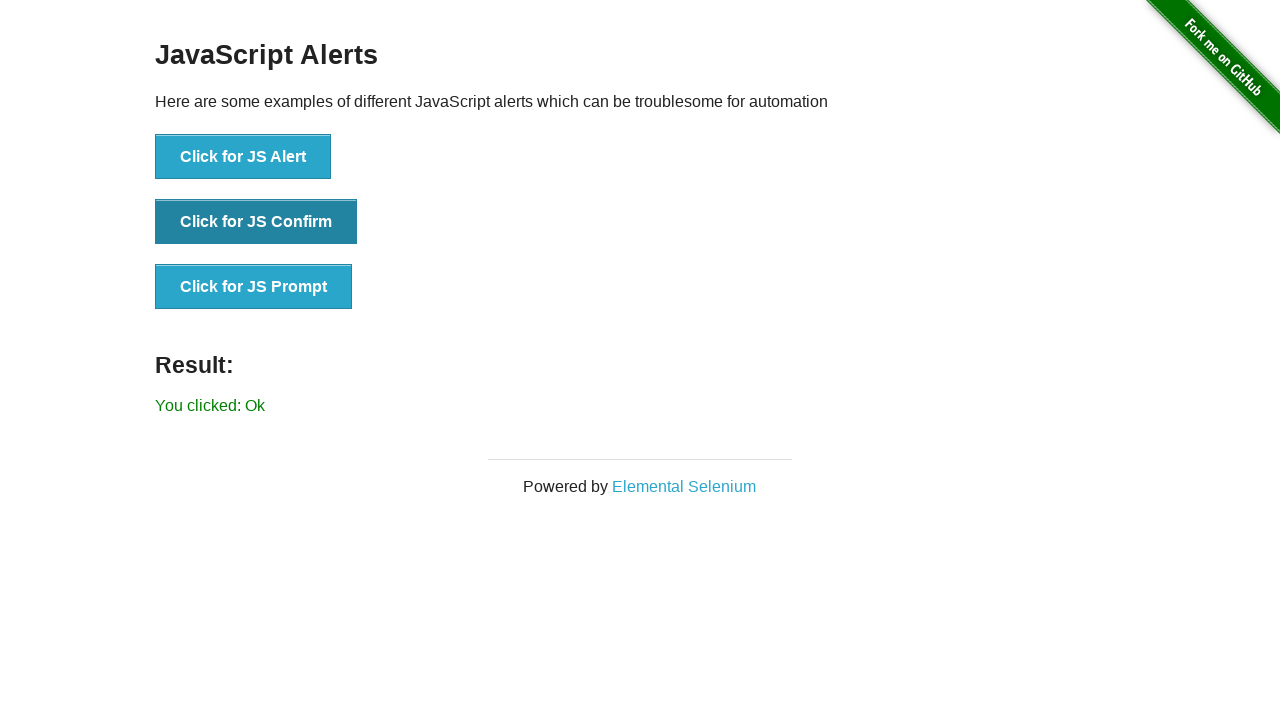

Verified result text matches expected value 'You clicked: Ok'
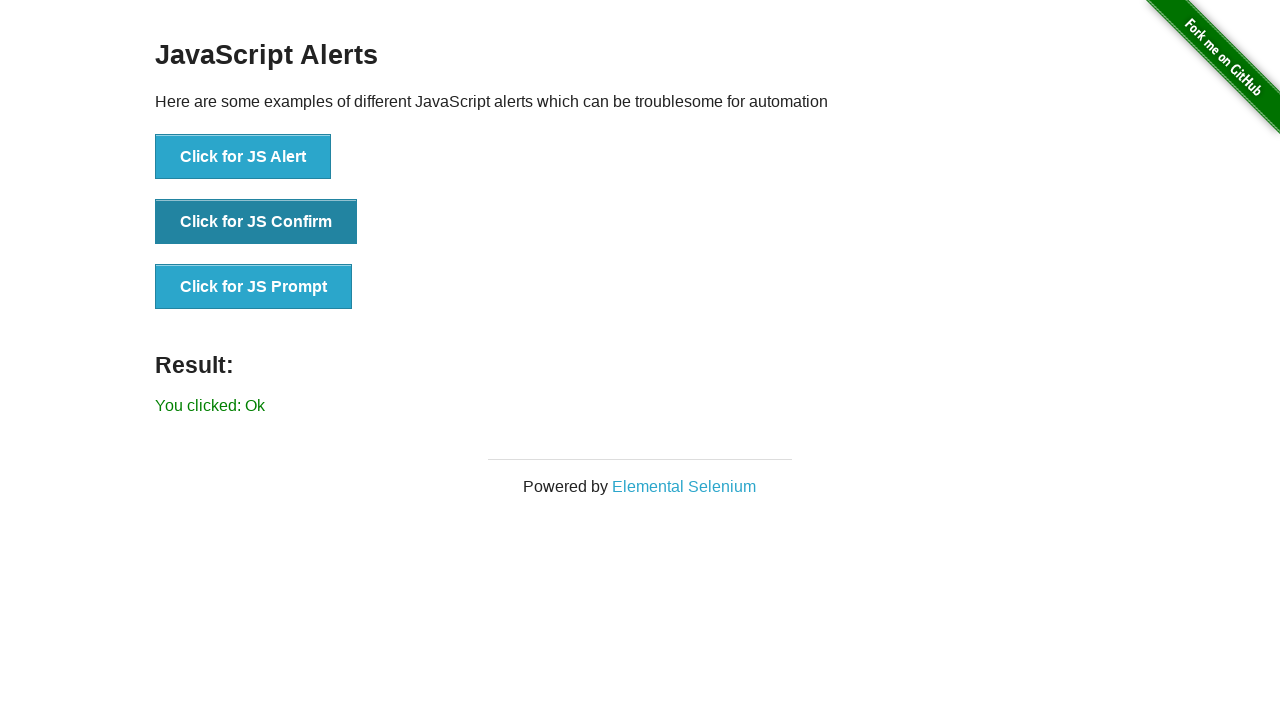

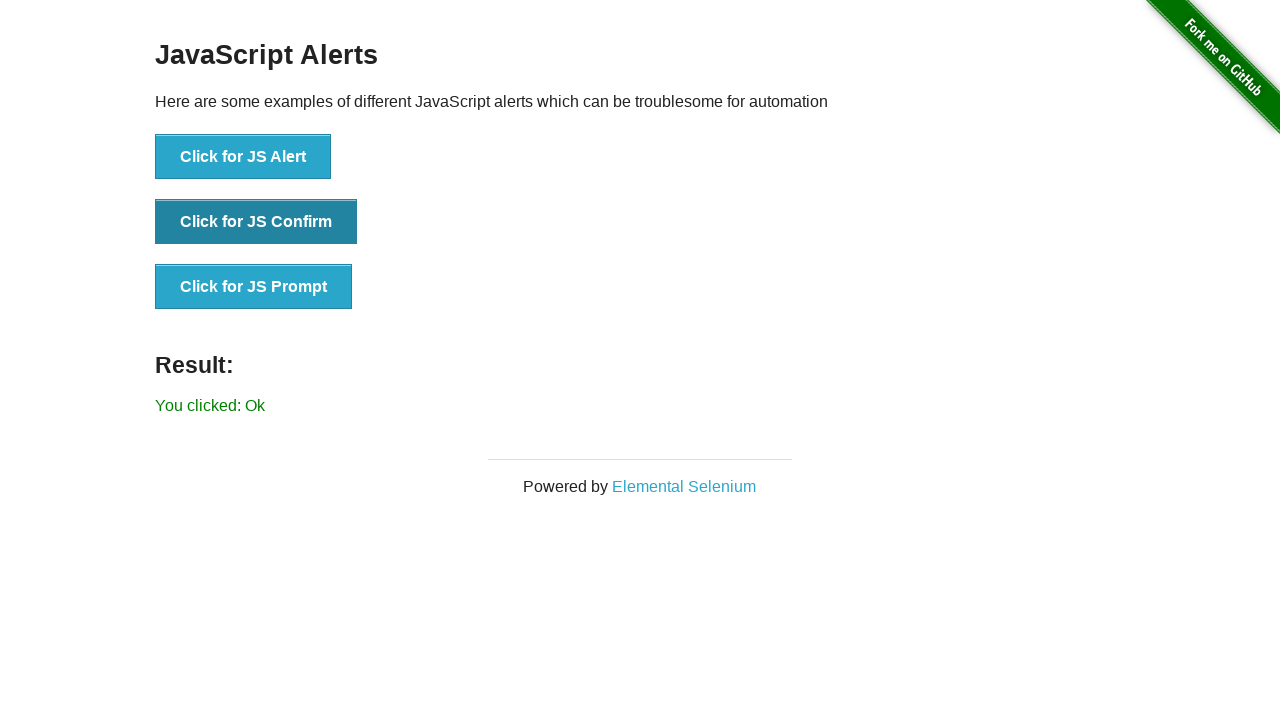